Navigates to the DemoBlaze homepage and verifies the Galaxy S6 product element is visible

Starting URL: https://demoblaze.com/index.html

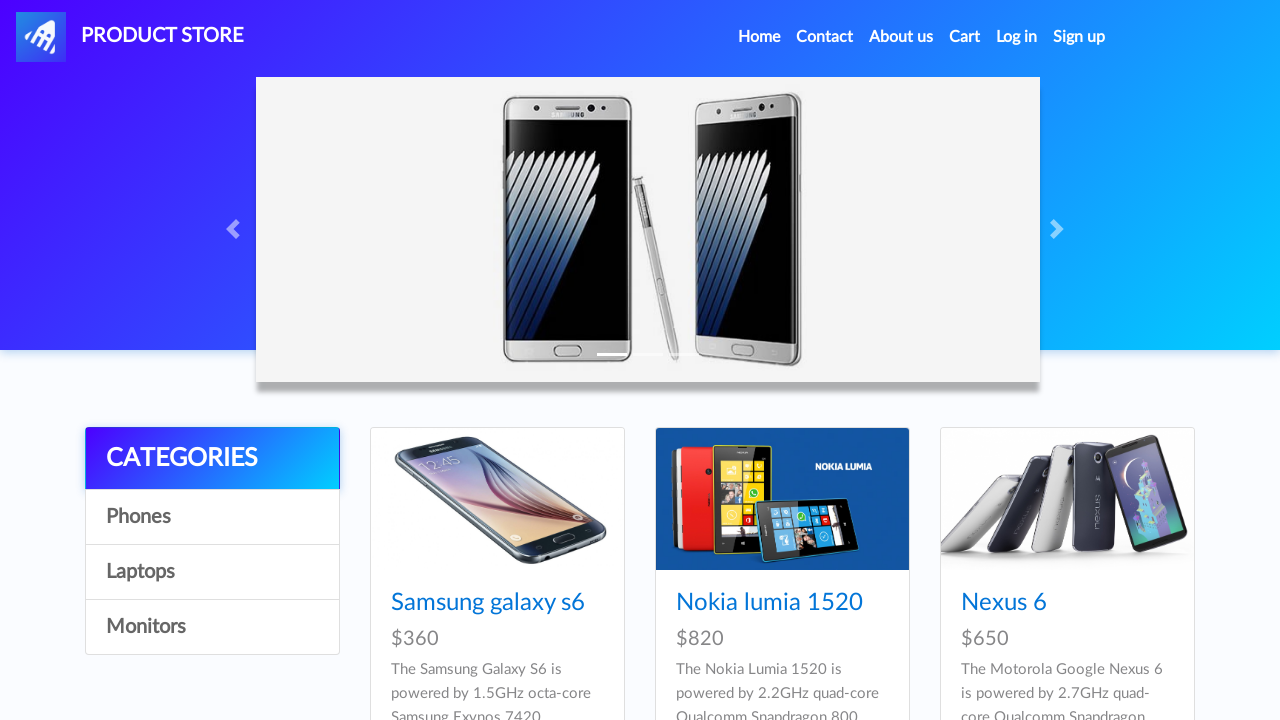

Waited for Galaxy S6 product element to be visible
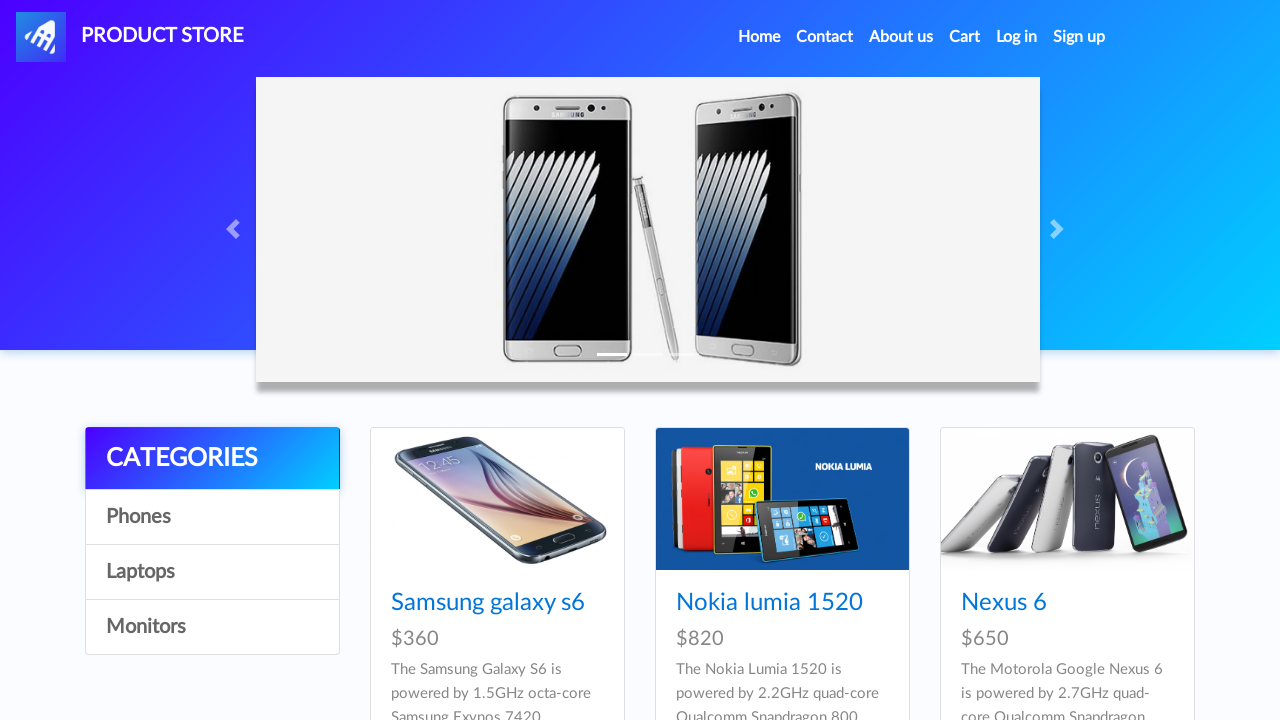

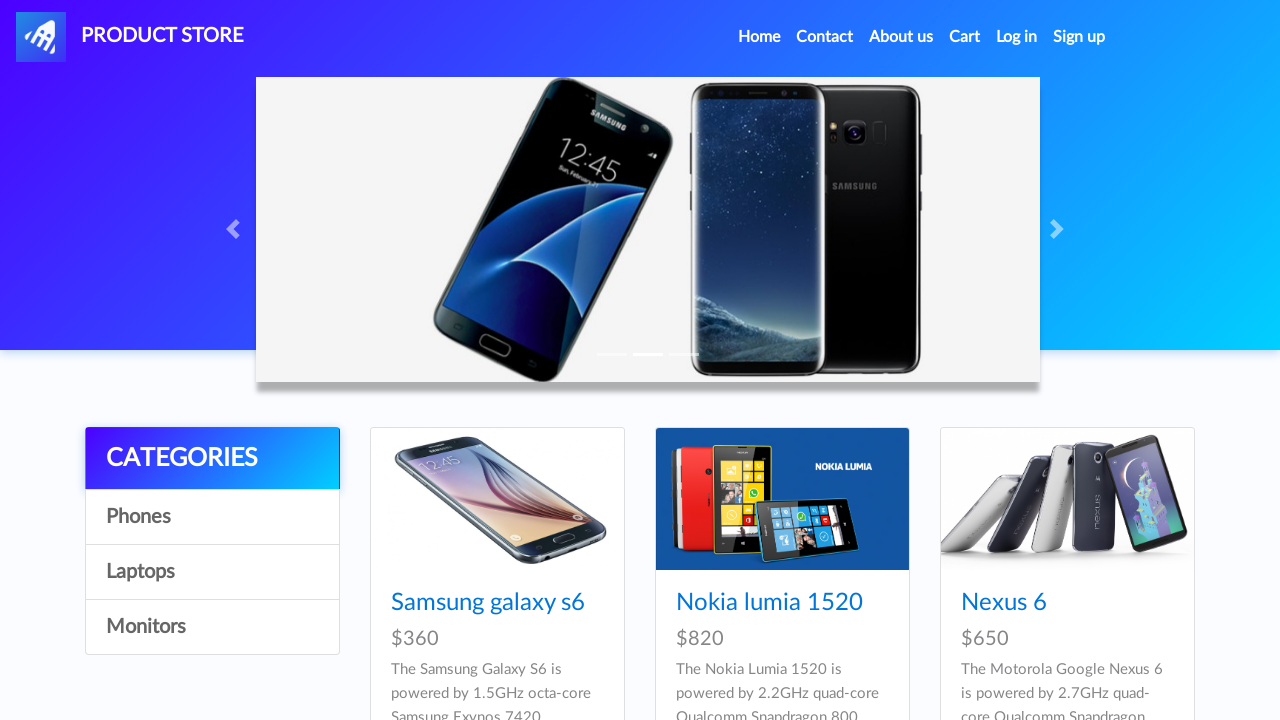